Tests that a todo item is removed when edited to an empty string.

Starting URL: https://demo.playwright.dev/todomvc

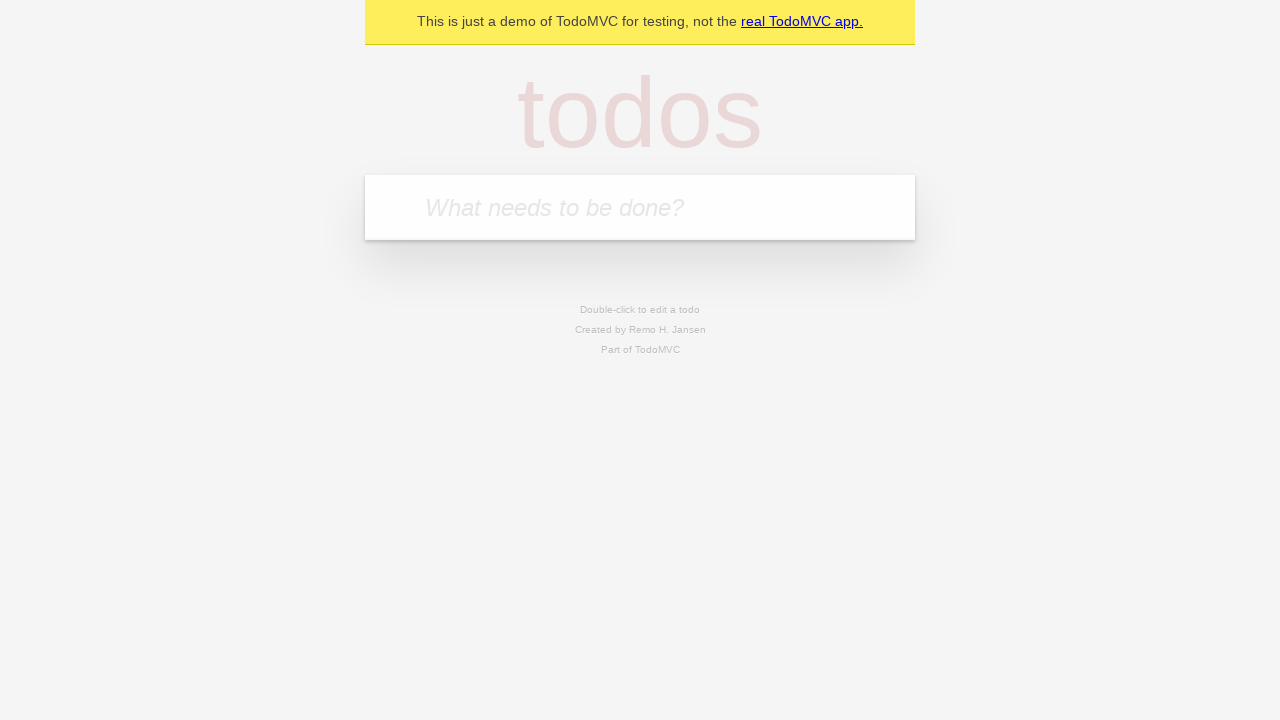

Filled todo input with 'buy some cheese' on internal:attr=[placeholder="What needs to be done?"i]
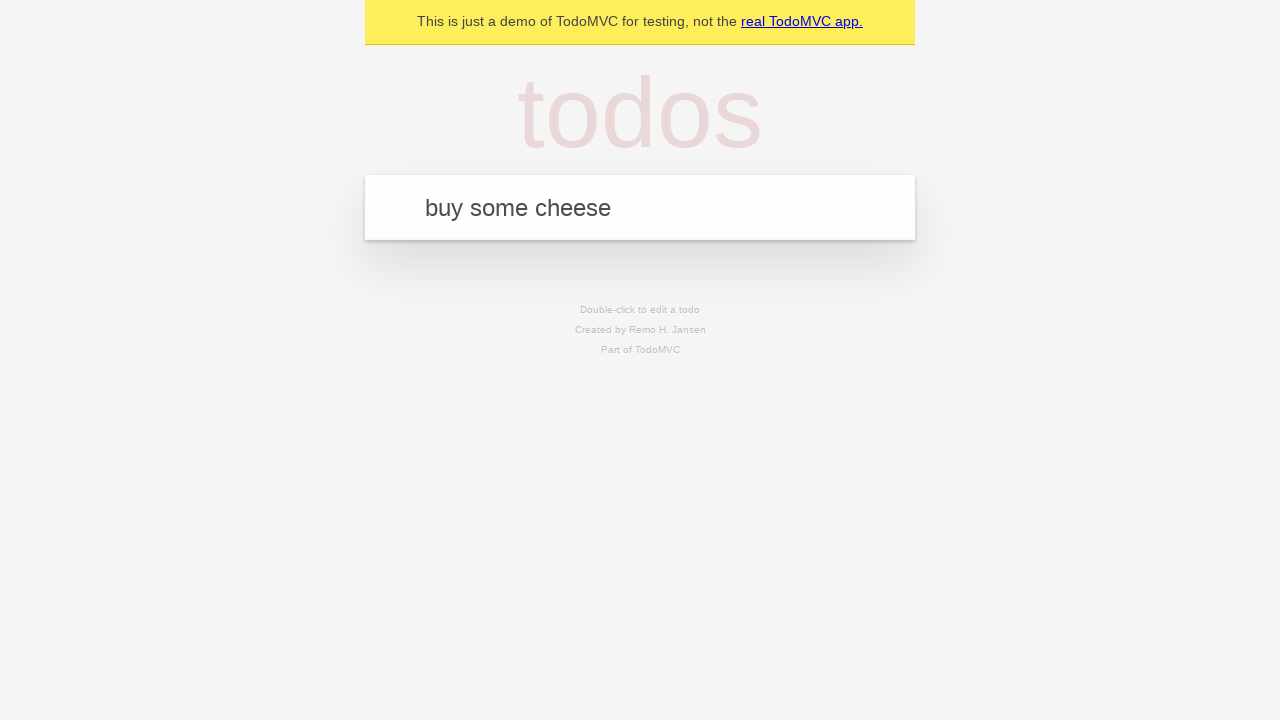

Pressed Enter to create first todo item on internal:attr=[placeholder="What needs to be done?"i]
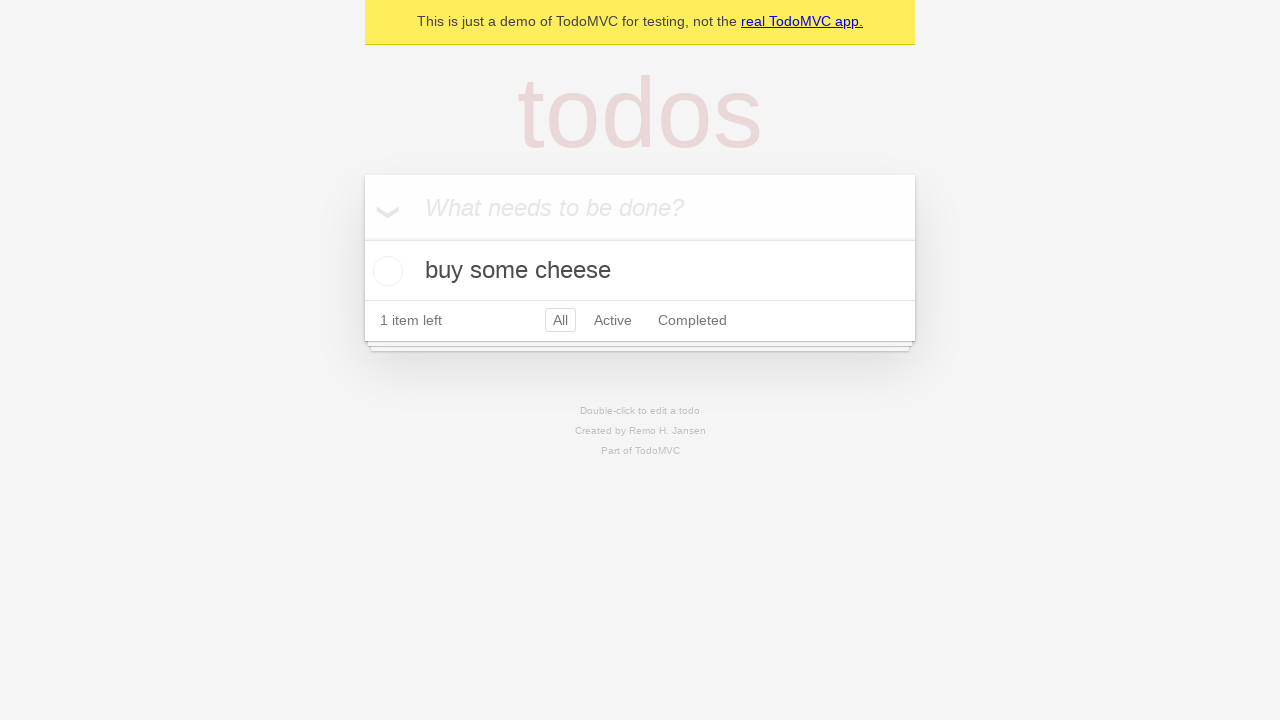

Filled todo input with 'feed the cat' on internal:attr=[placeholder="What needs to be done?"i]
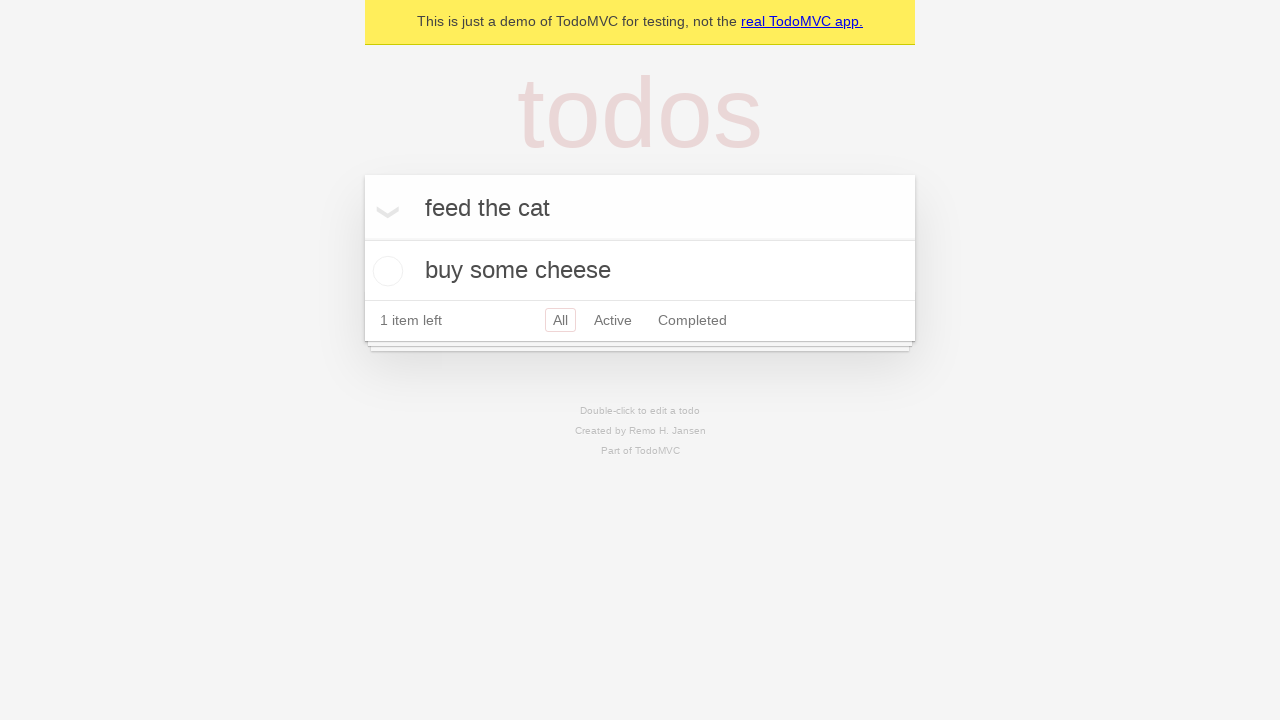

Pressed Enter to create second todo item on internal:attr=[placeholder="What needs to be done?"i]
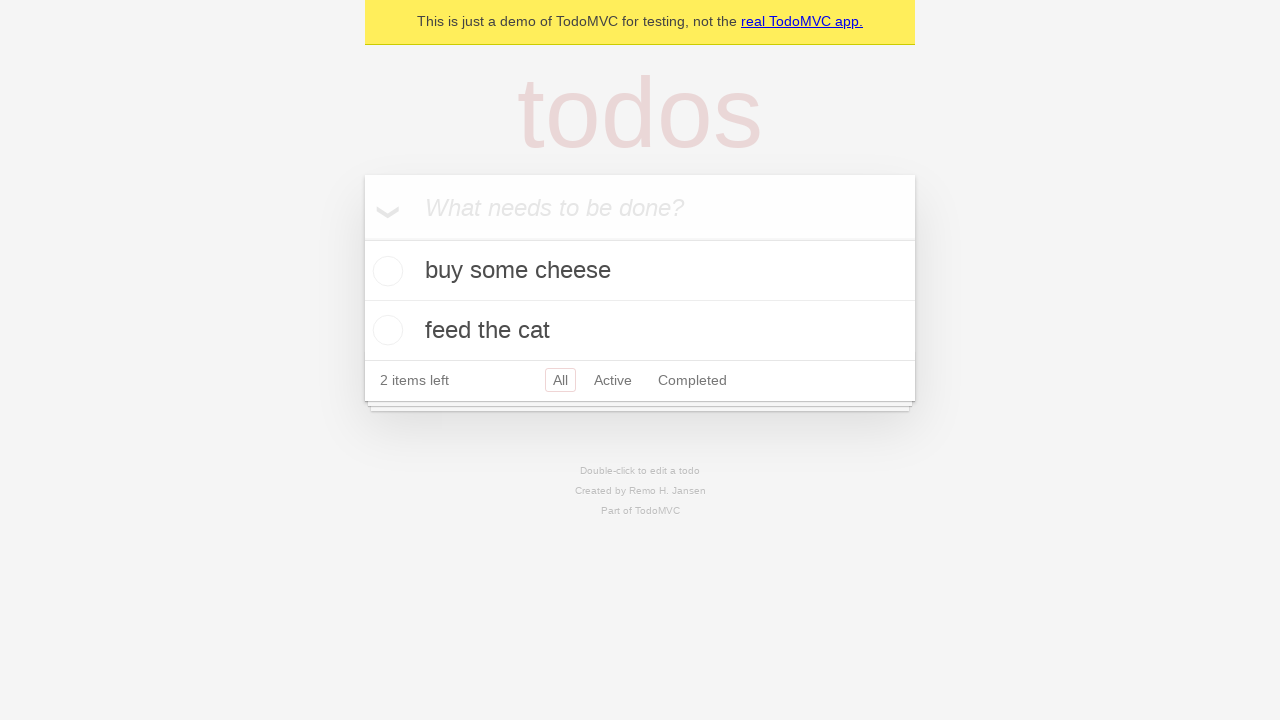

Filled todo input with 'book a doctors appointment' on internal:attr=[placeholder="What needs to be done?"i]
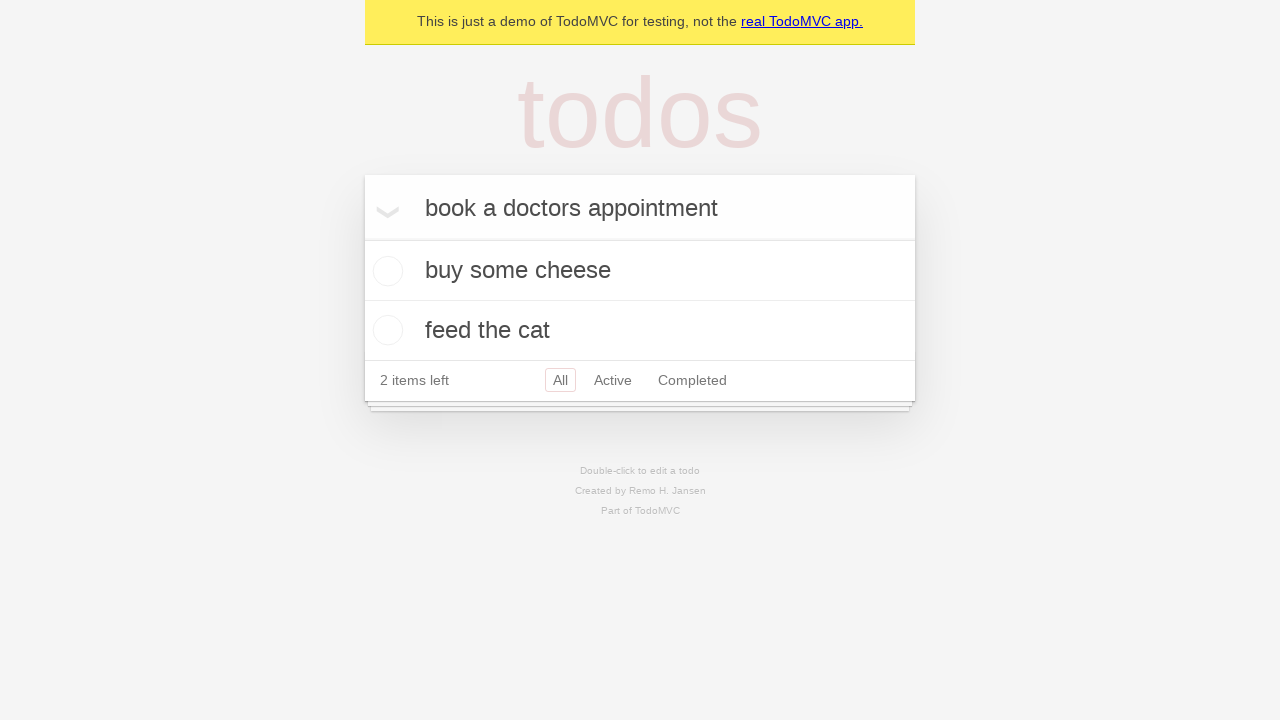

Pressed Enter to create third todo item on internal:attr=[placeholder="What needs to be done?"i]
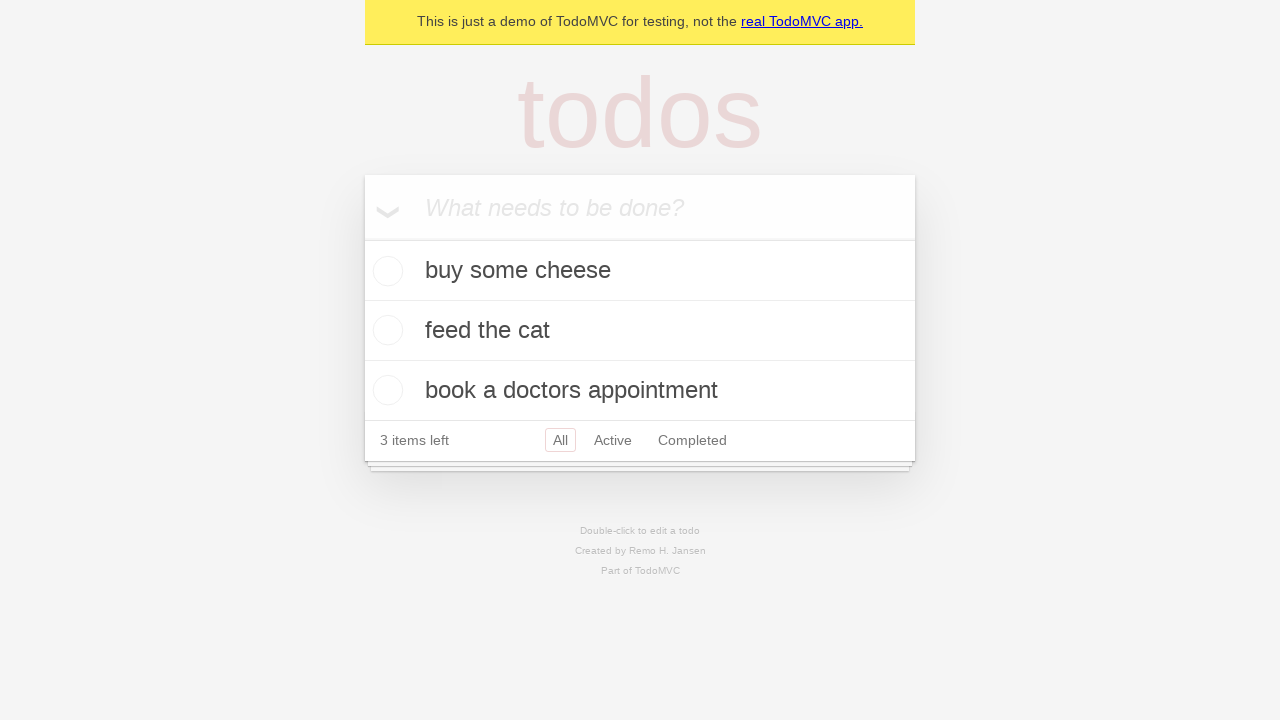

Waited for all three todo items to appear
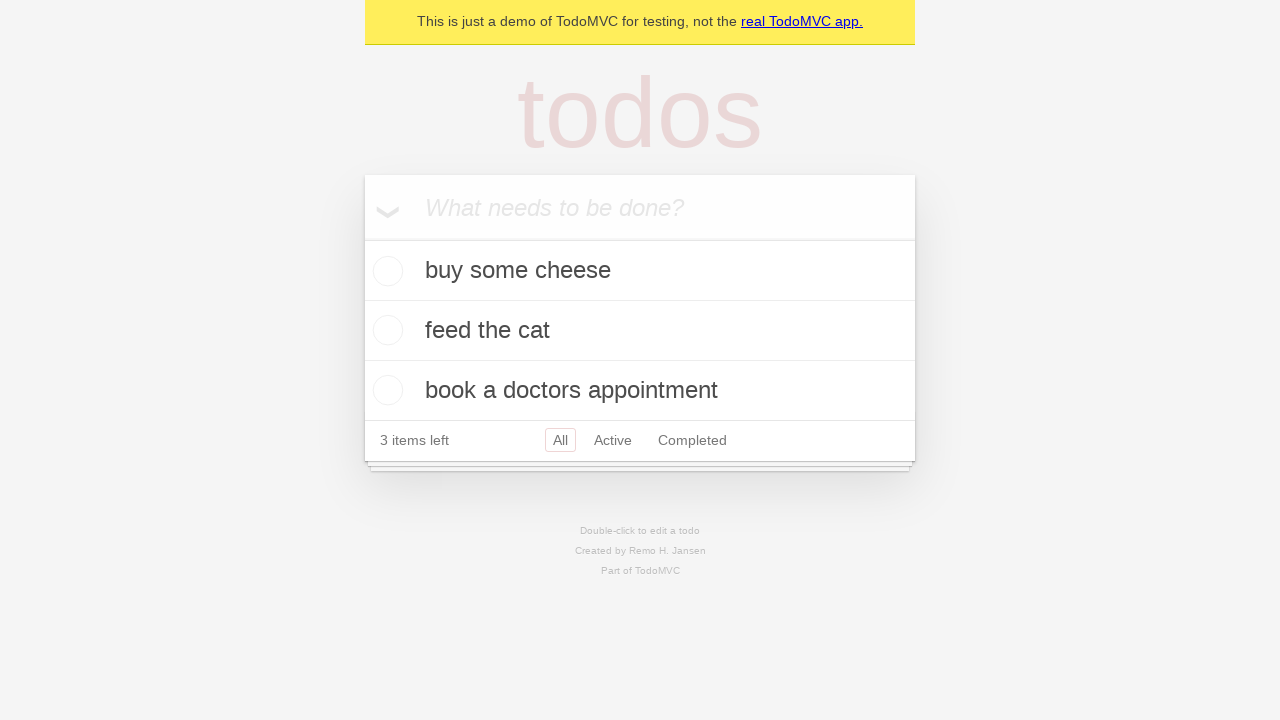

Double-clicked second todo item to enter edit mode at (640, 331) on internal:testid=[data-testid="todo-item"s] >> nth=1
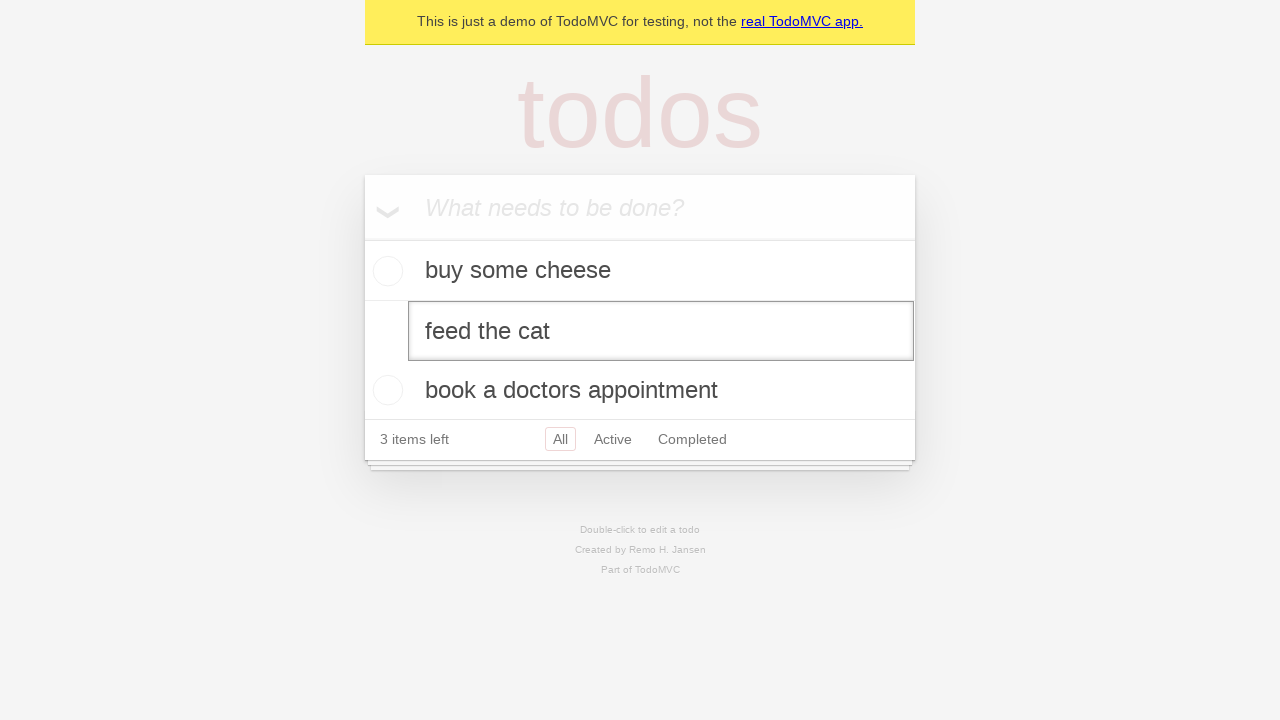

Cleared the text in the edit field to an empty string on internal:testid=[data-testid="todo-item"s] >> nth=1 >> internal:role=textbox[nam
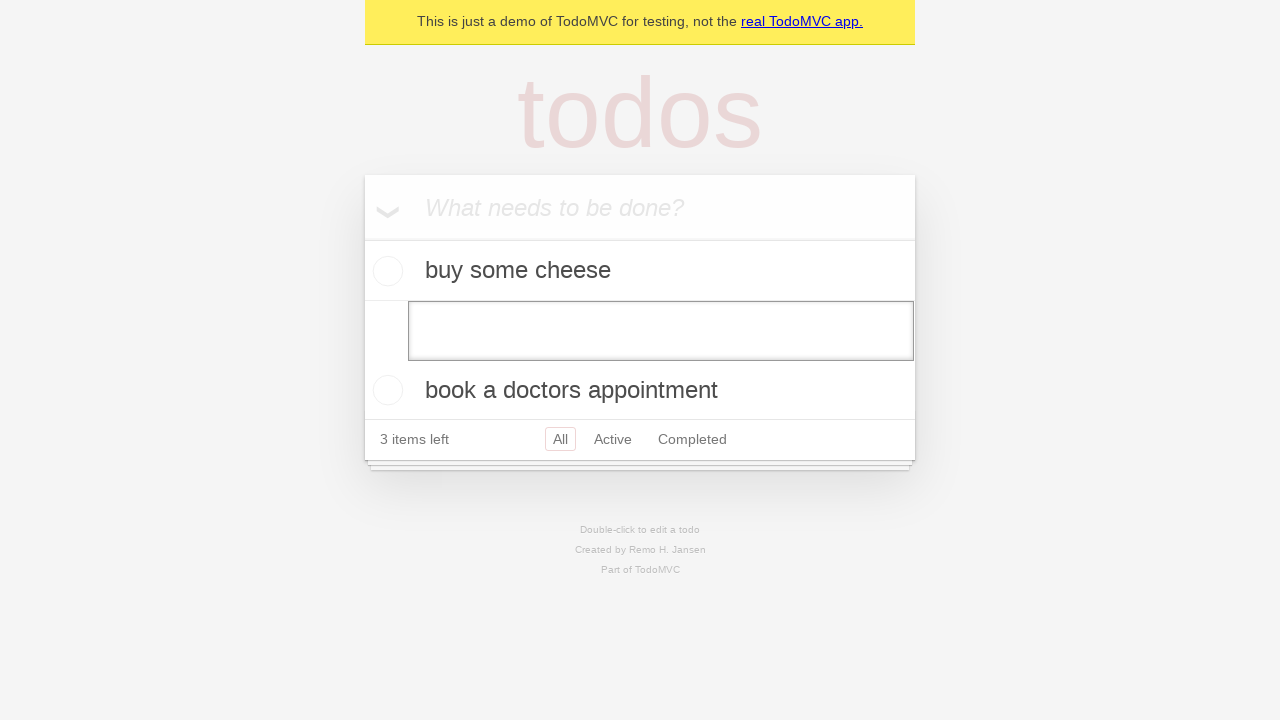

Pressed Enter to confirm empty edit, removing the todo item on internal:testid=[data-testid="todo-item"s] >> nth=1 >> internal:role=textbox[nam
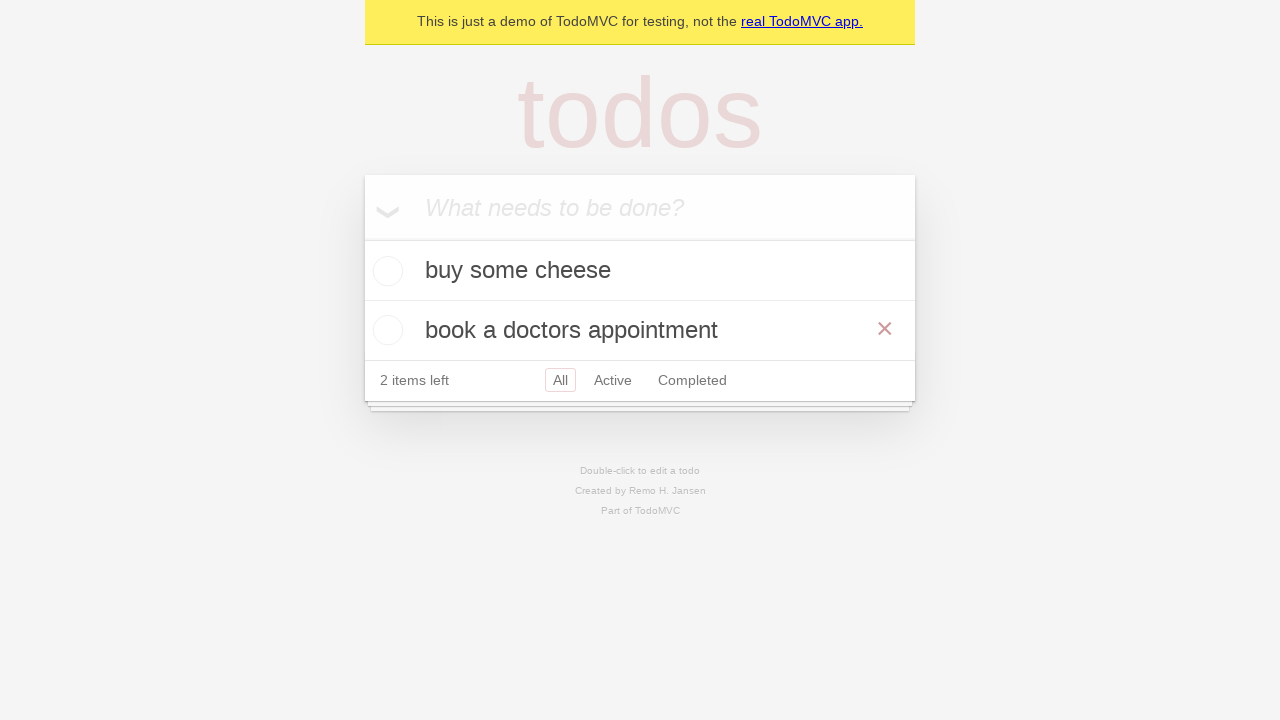

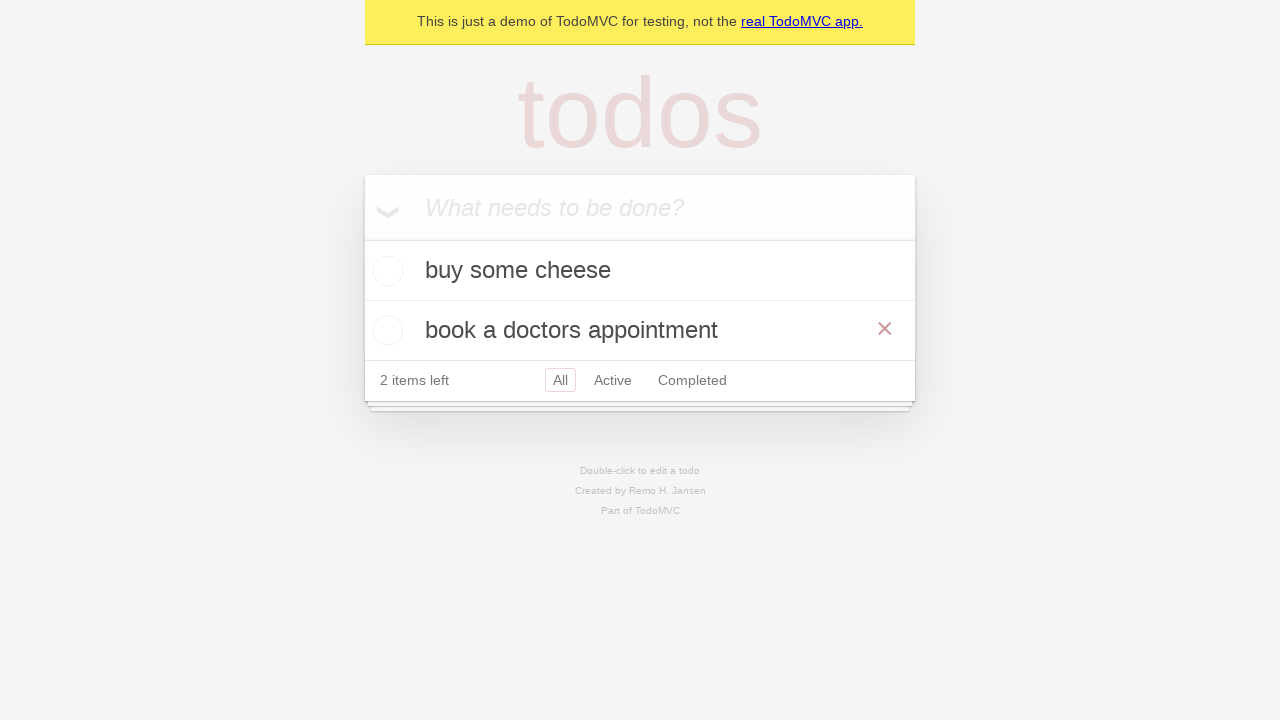